Tests dropdown selection by clicking the Dropdown link and selecting an option by index

Starting URL: https://practice.cydeo.com/

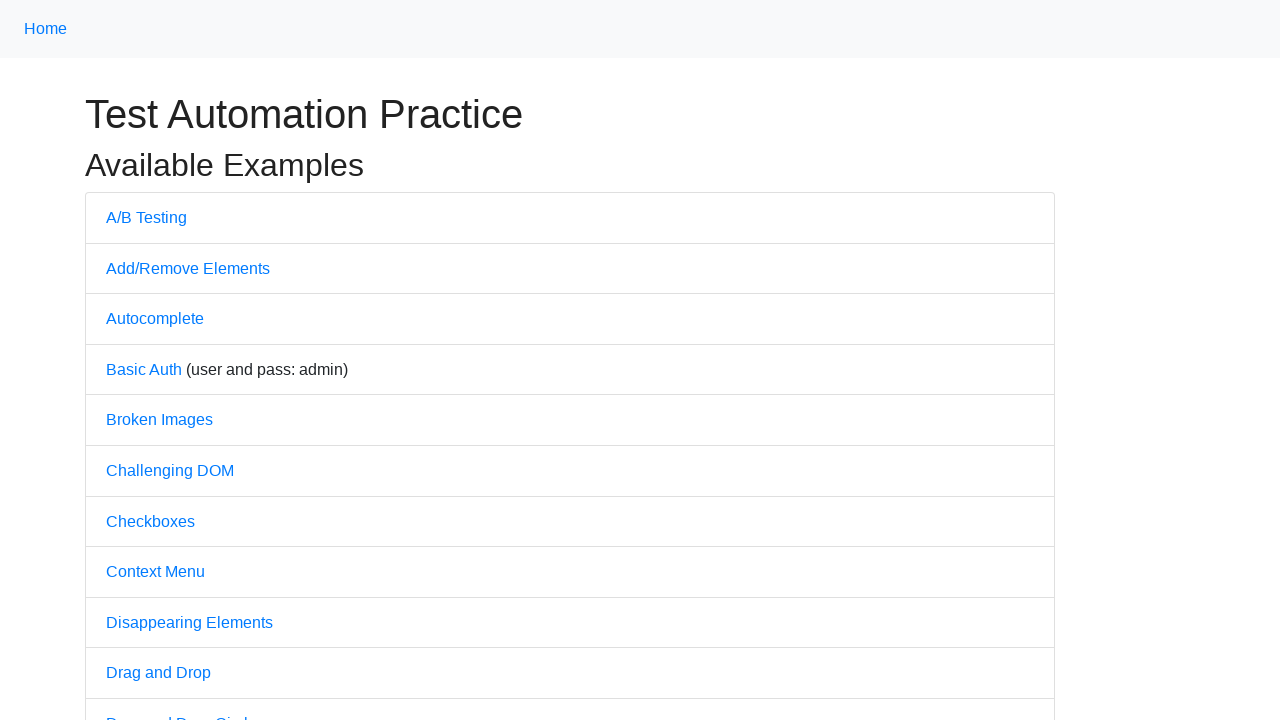

Clicked on Dropdown link at (143, 360) on text='Dropdown'
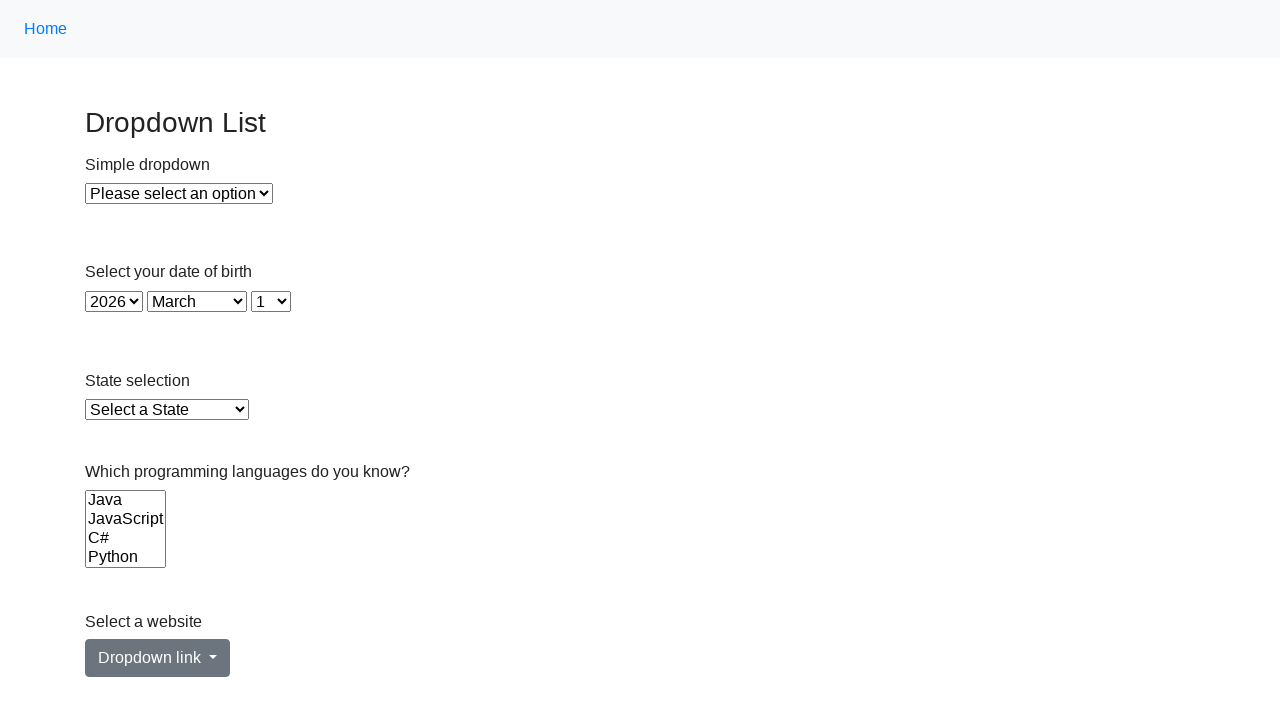

Selected dropdown option at index 1 on xpath=//select[@id='dropdown']
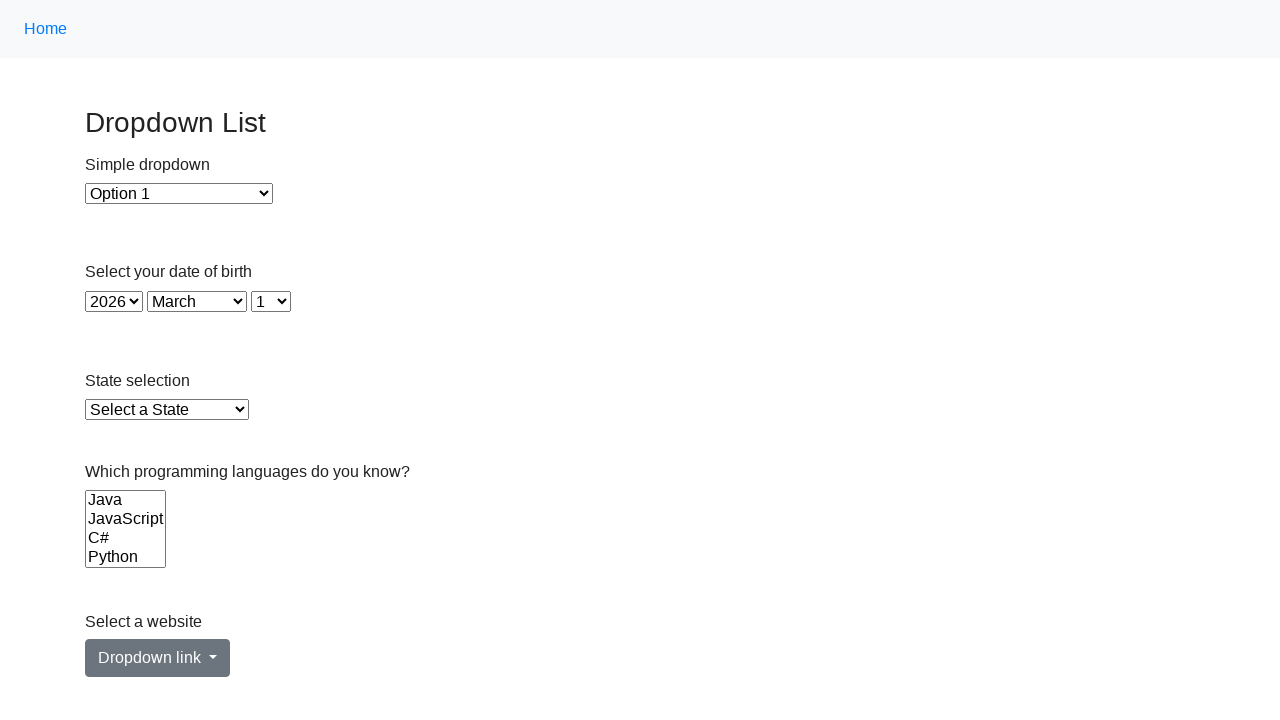

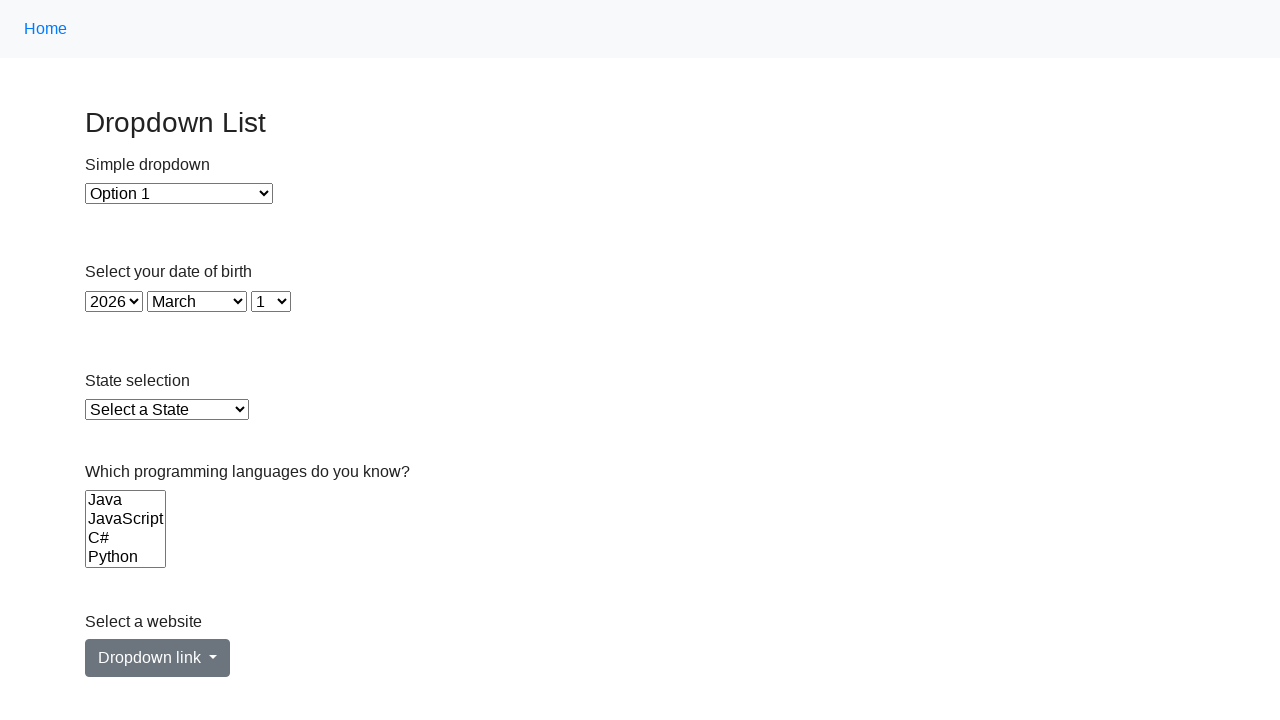